Tests checkbox functionality by clicking a checkbox to select it, verifying it's selected, then clicking again to deselect it and verifying it's unchecked. Also counts the total number of checkboxes on the page.

Starting URL: https://rahulshettyacademy.com/AutomationPractice/

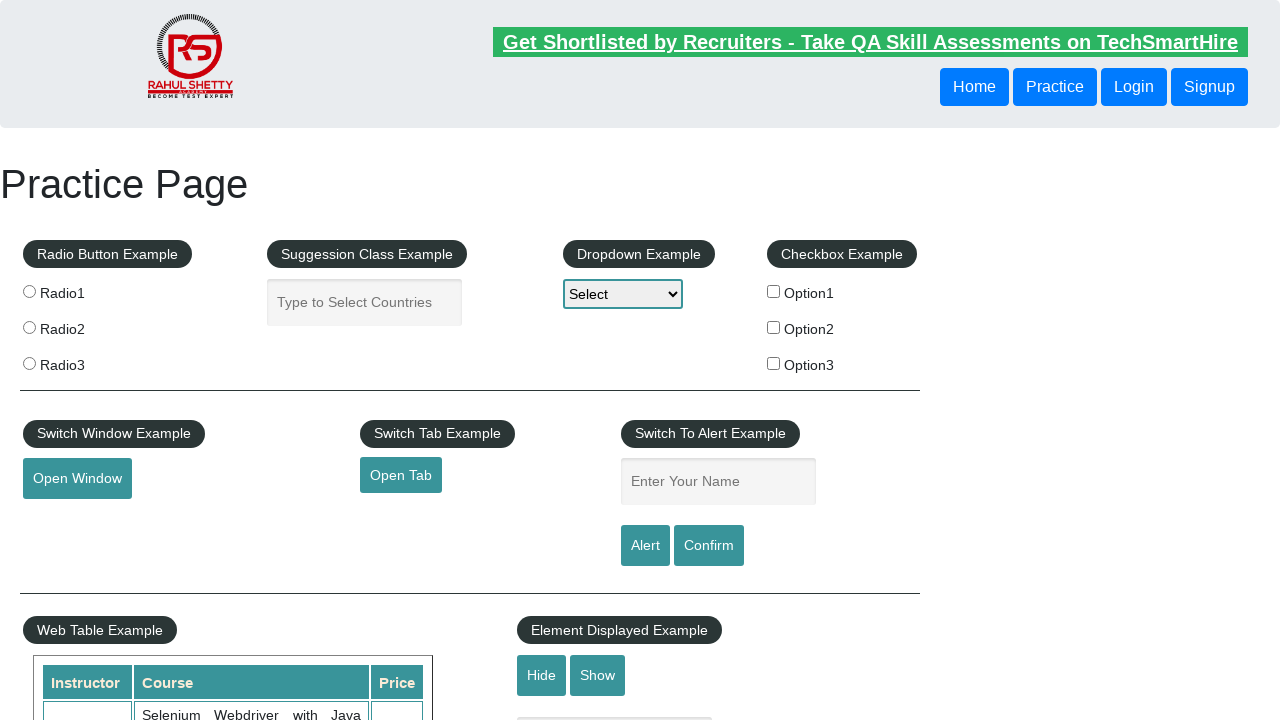

Navigated to AutomationPractice page
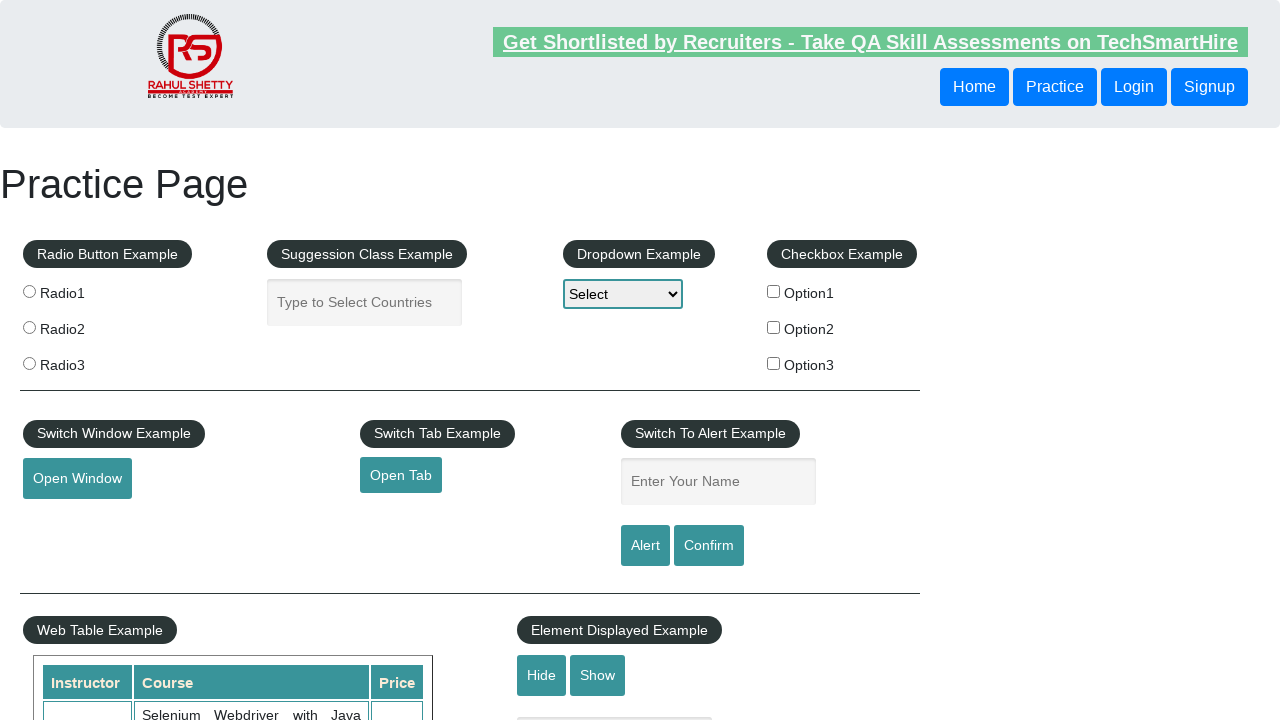

Clicked first checkbox to select it at (774, 291) on #checkBoxOption1
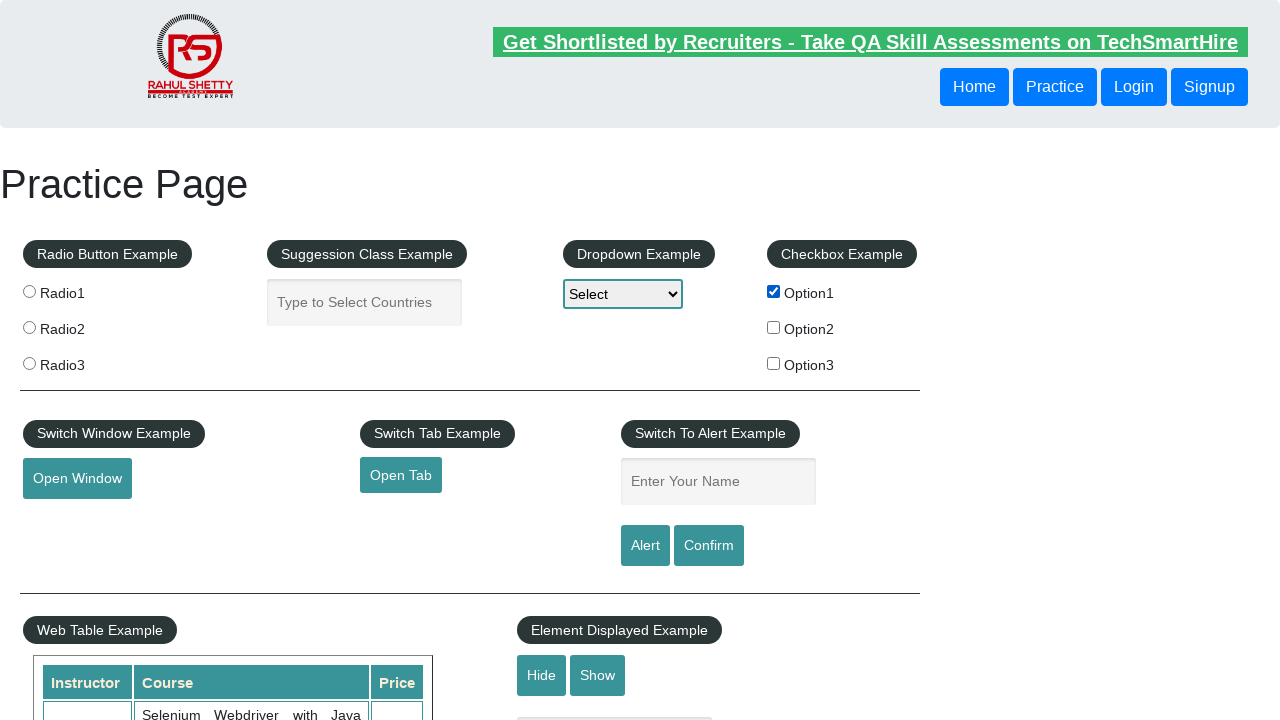

Verified first checkbox is selected
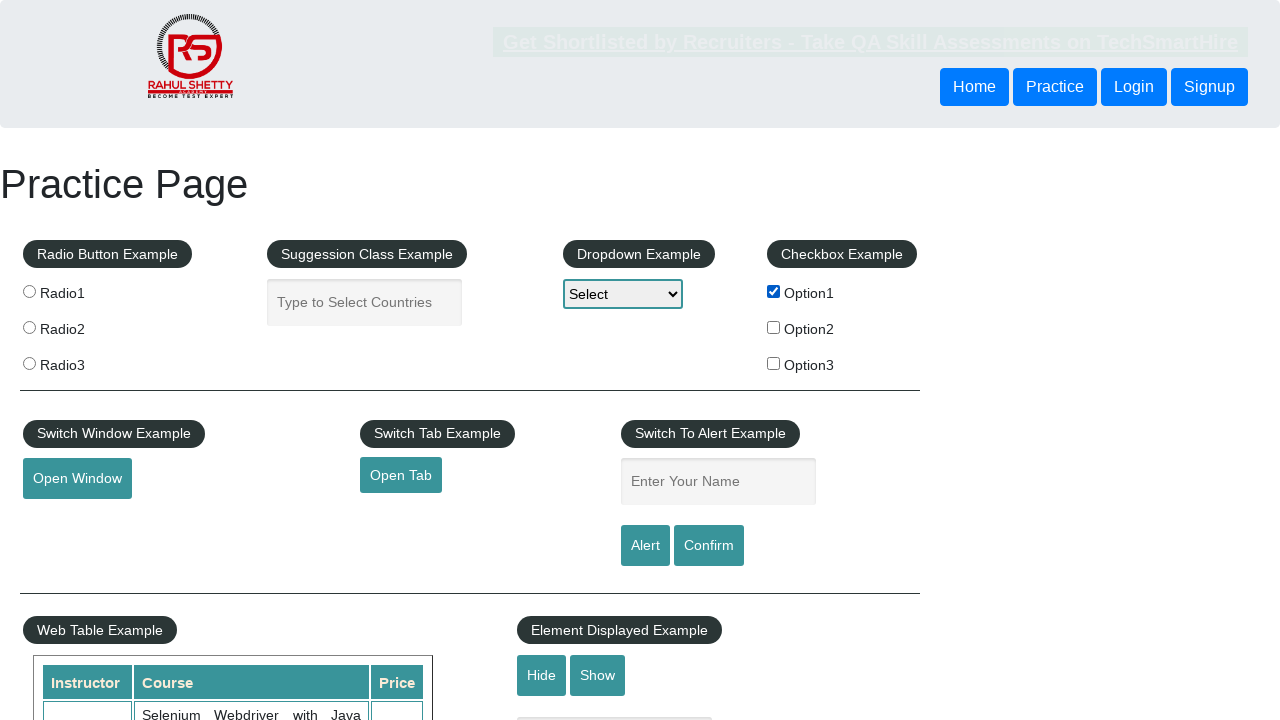

Clicked first checkbox again to deselect it at (774, 291) on #checkBoxOption1
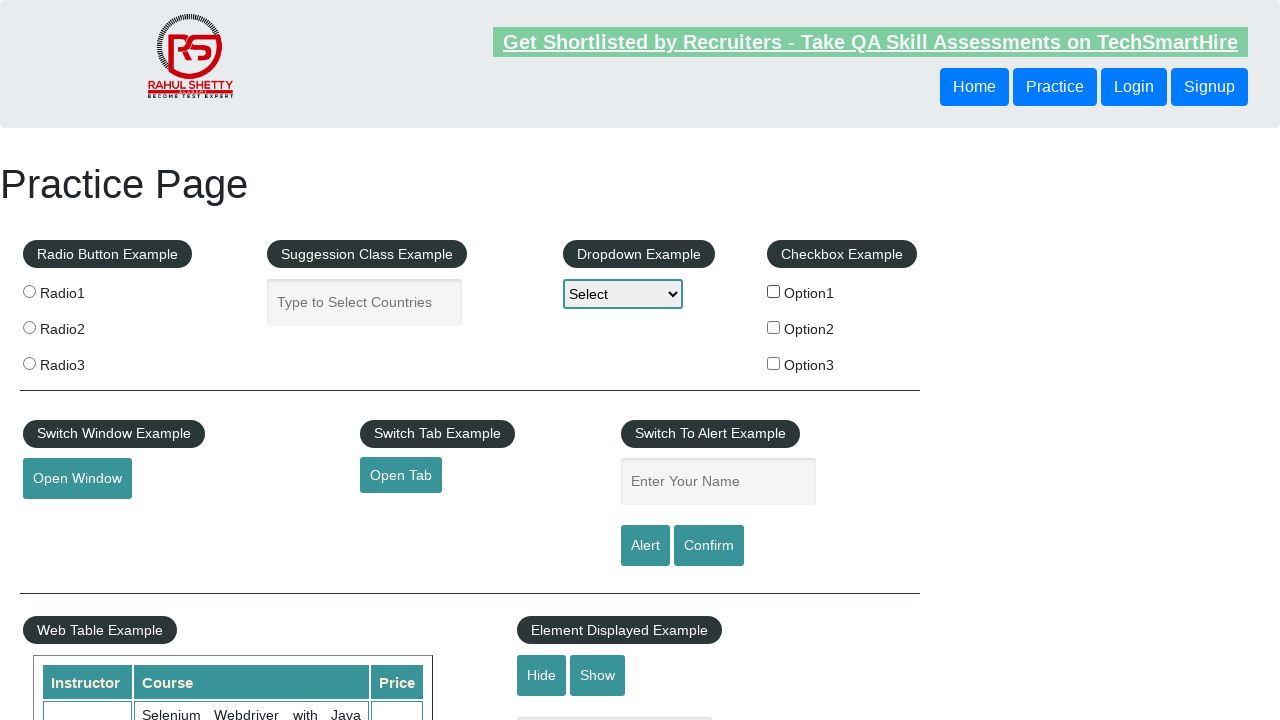

Verified first checkbox is deselected
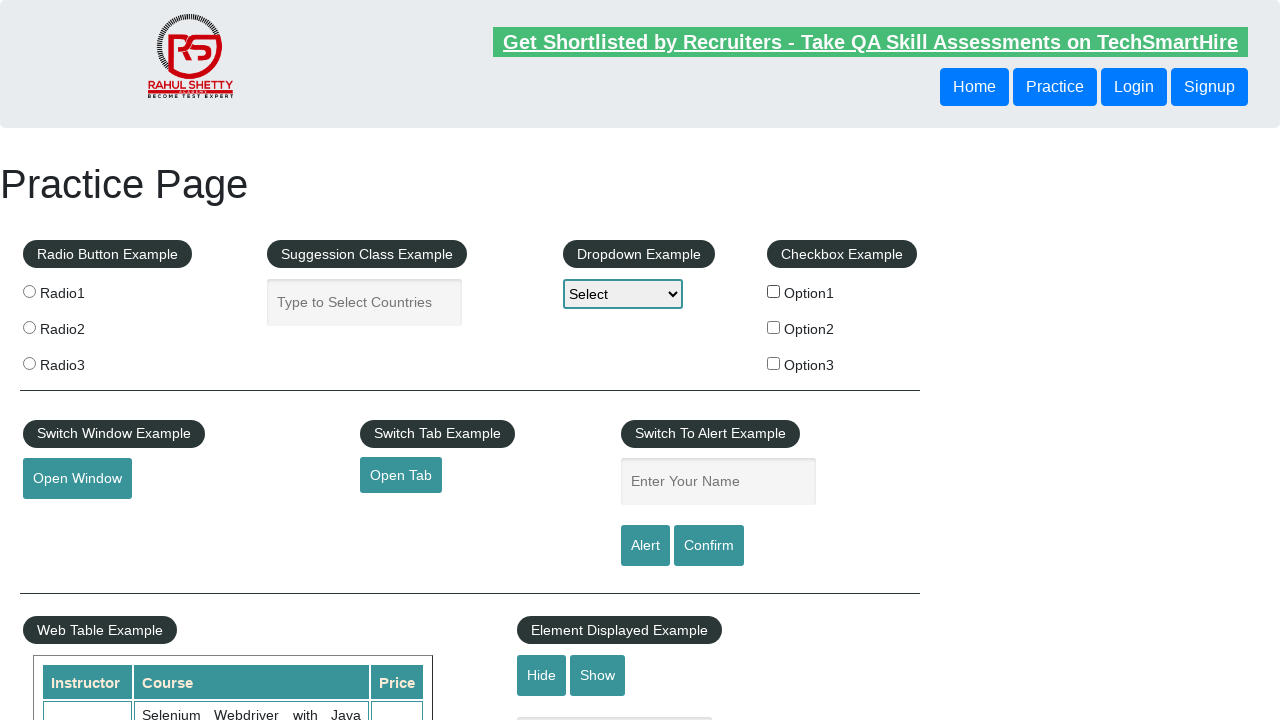

Counted total checkboxes on page: 3
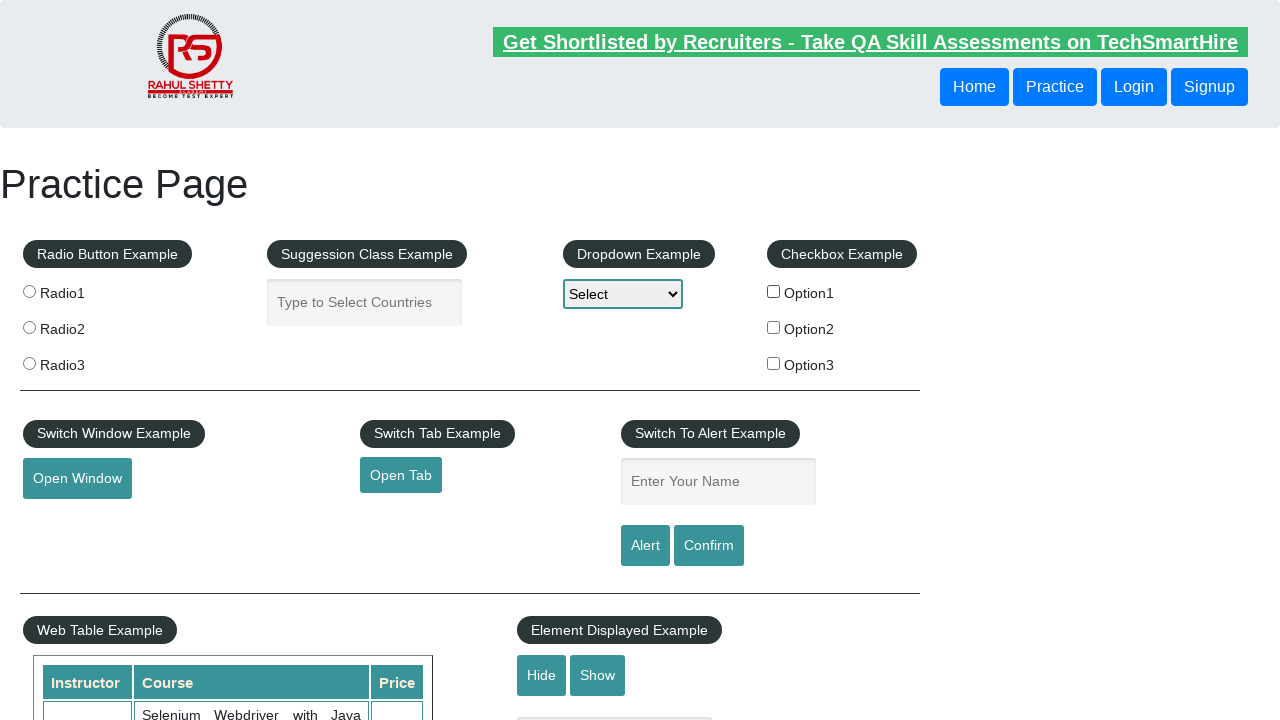

Printed checkbox count result: 3
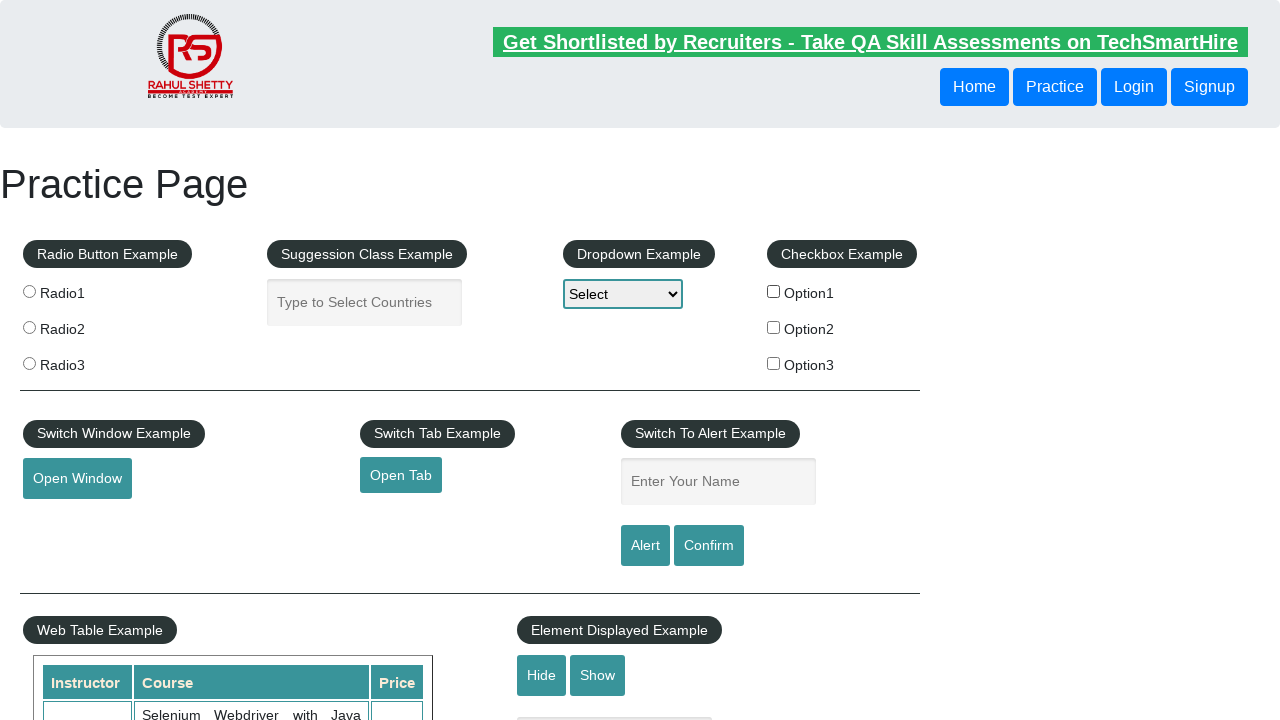

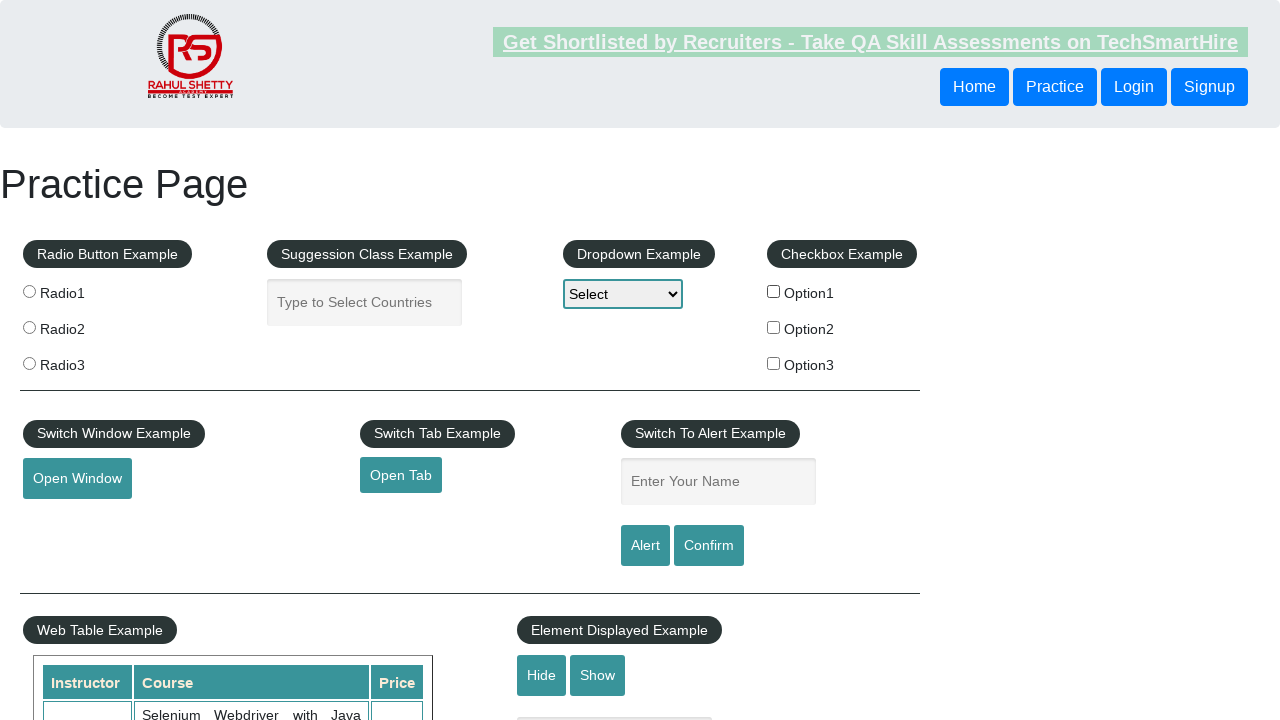